Tests dropdown selection by visible text, selecting Option 1 and Option 2 by their displayed text

Starting URL: https://the-internet.herokuapp.com/dropdown

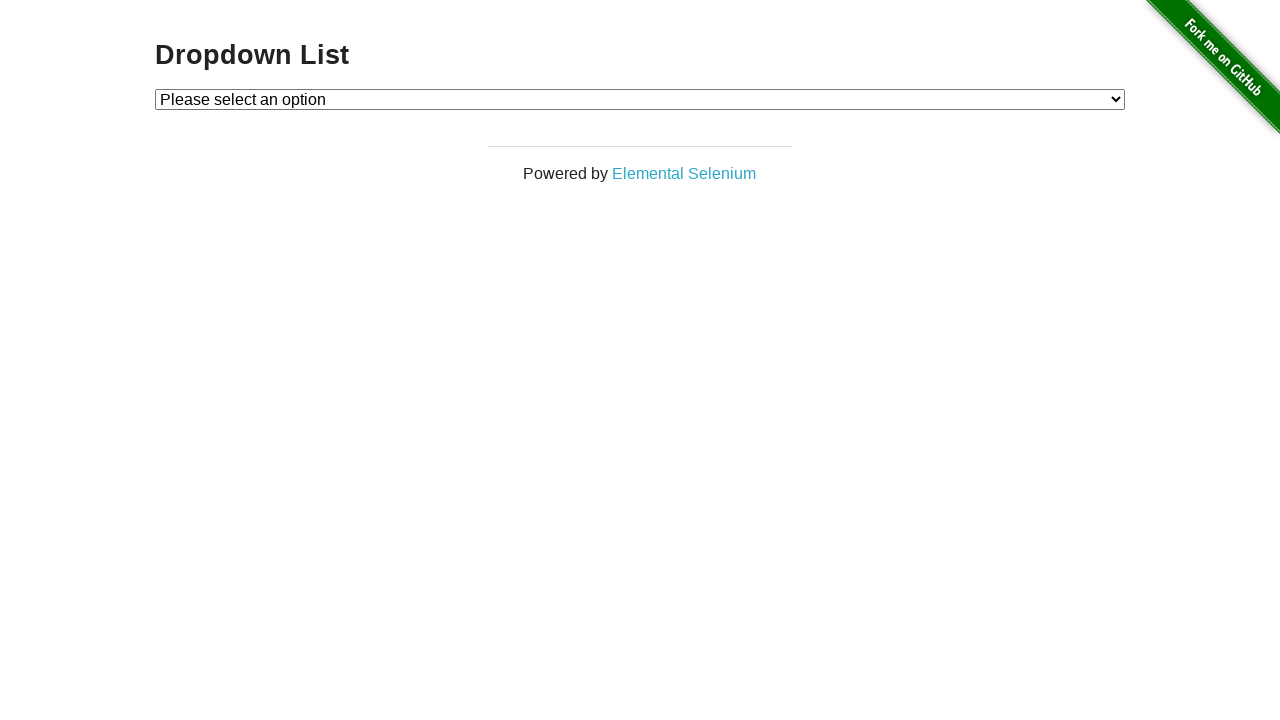

Selected 'Option 1' from dropdown by visible text on #dropdown
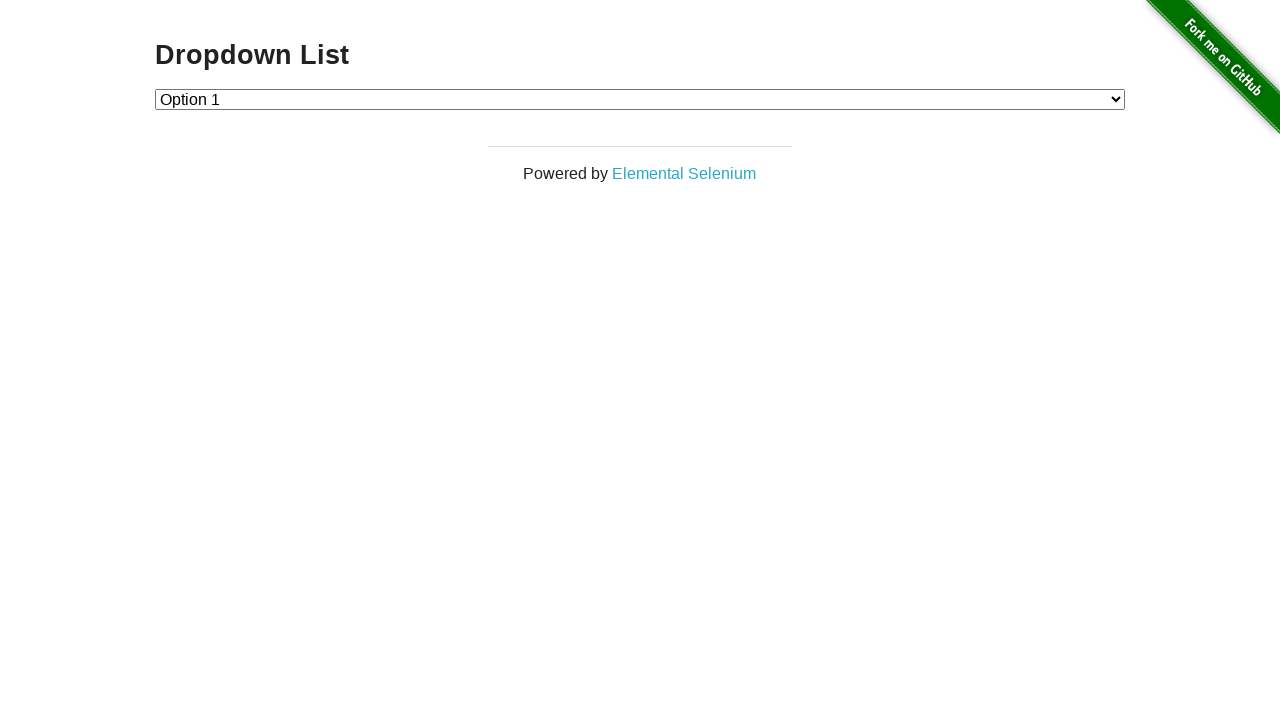

Selected 'Option 2' from dropdown by visible text on #dropdown
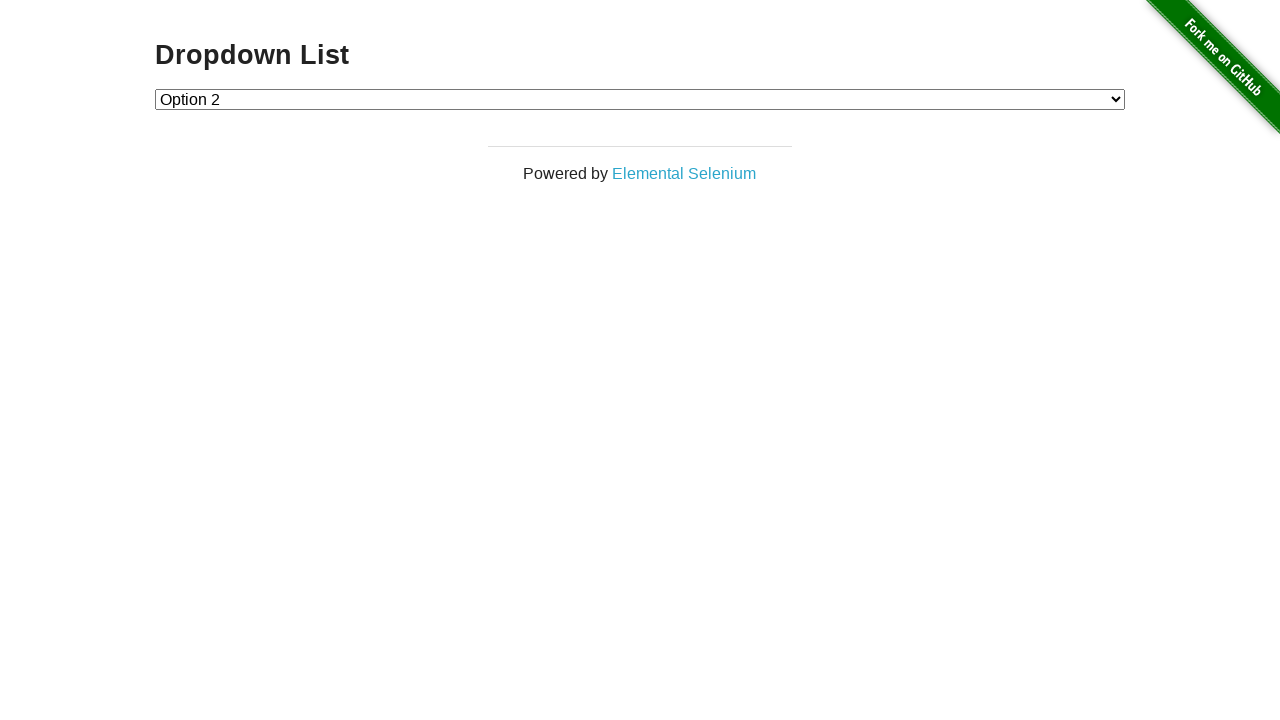

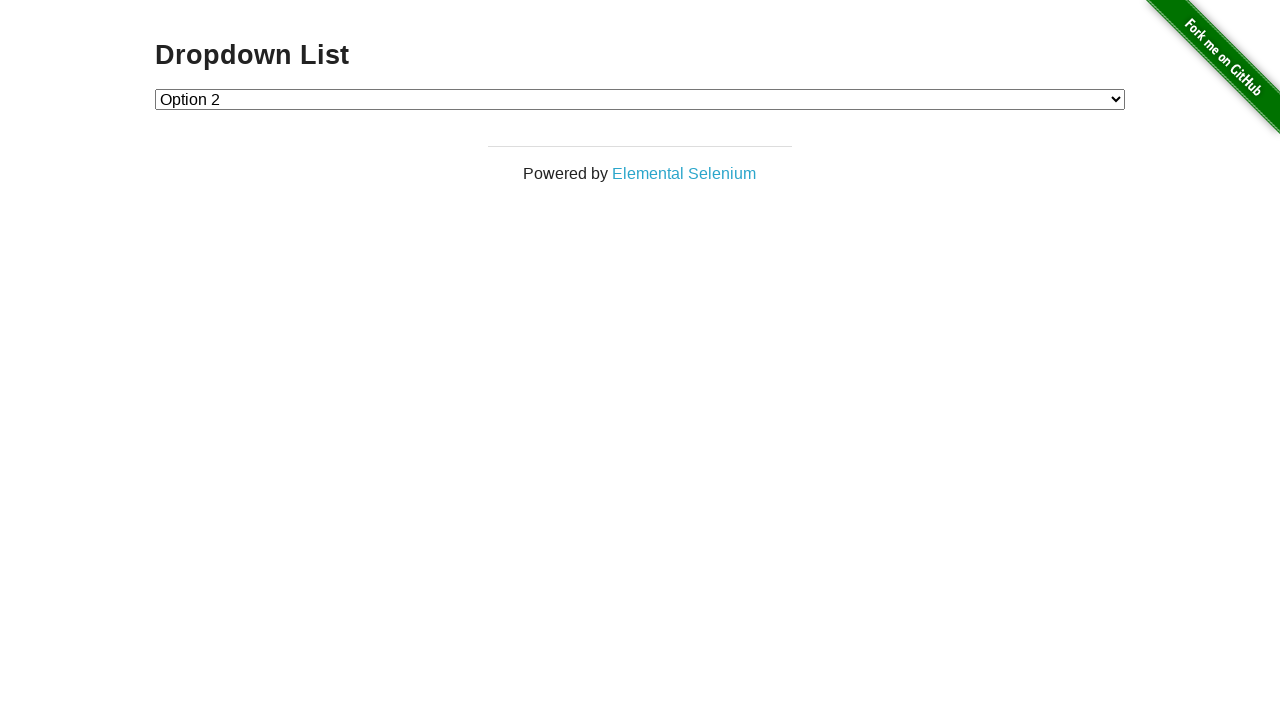